Tests Disappearing Elements page by clicking the link and verifying tabs exist

Starting URL: https://the-internet.herokuapp.com

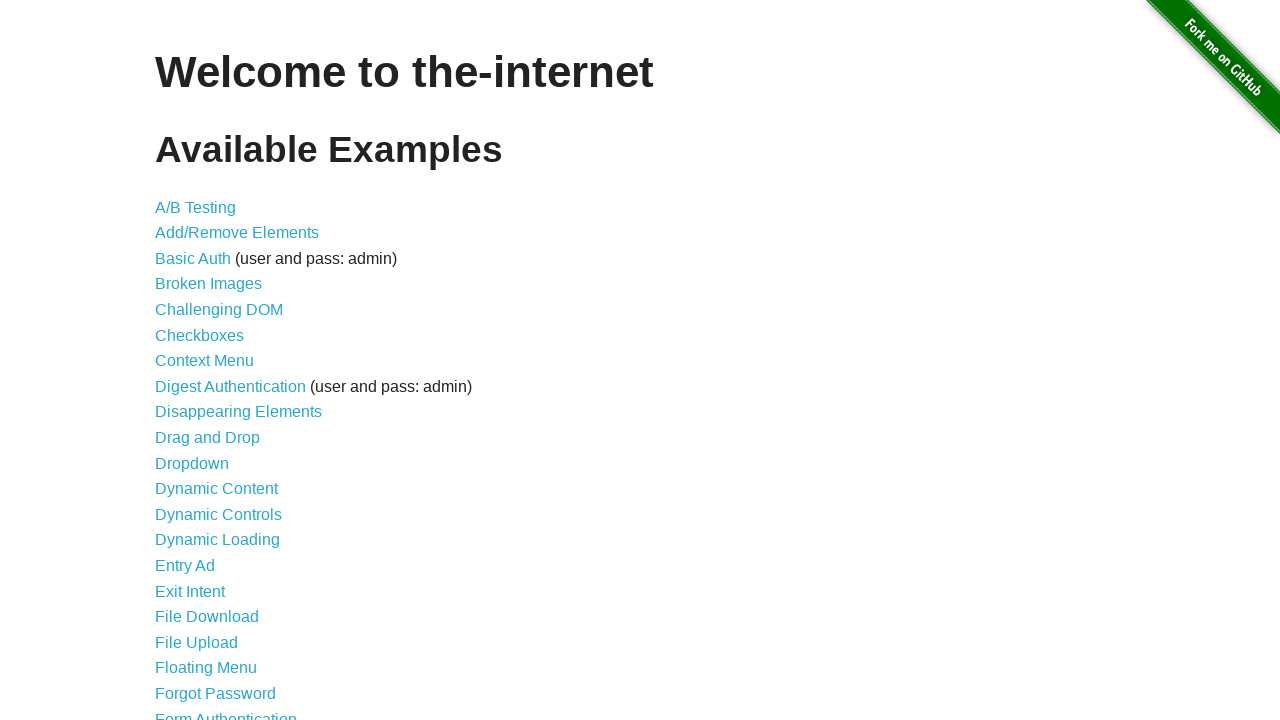

Clicked on Disappearing Elements link at (238, 412) on internal:role=link[name="Disappearing Elements"i]
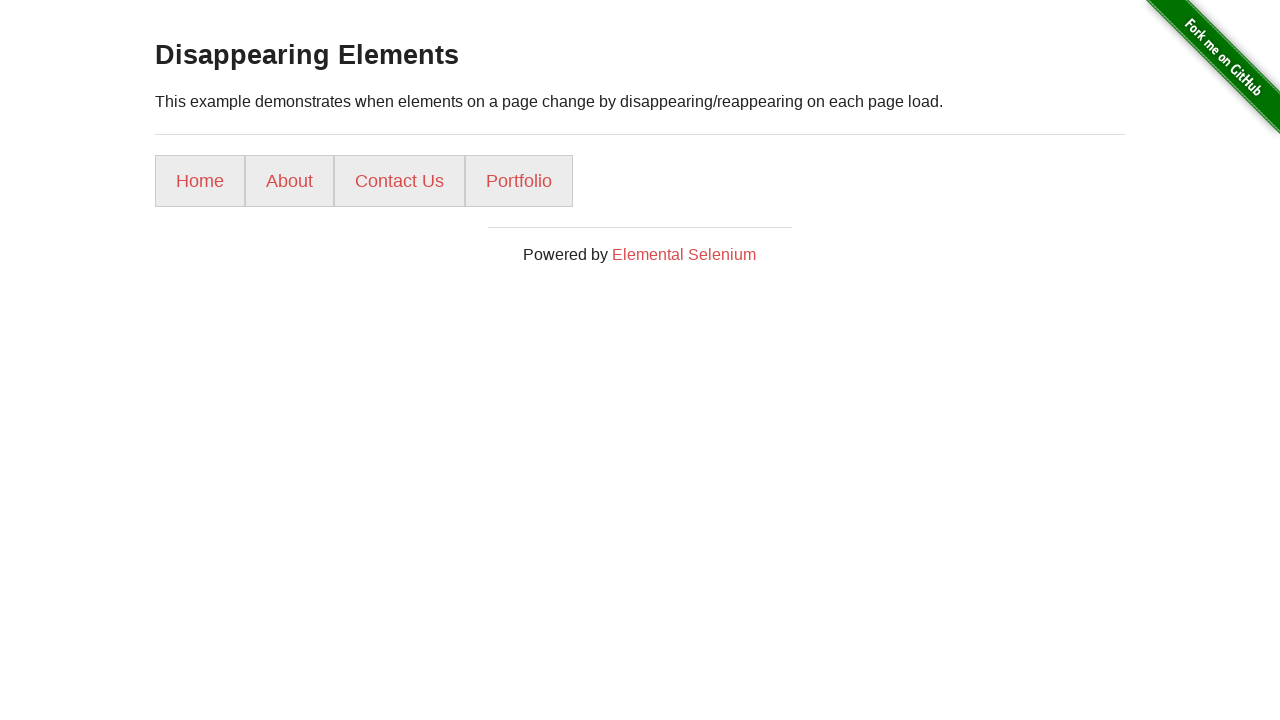

Waited for tabs to load
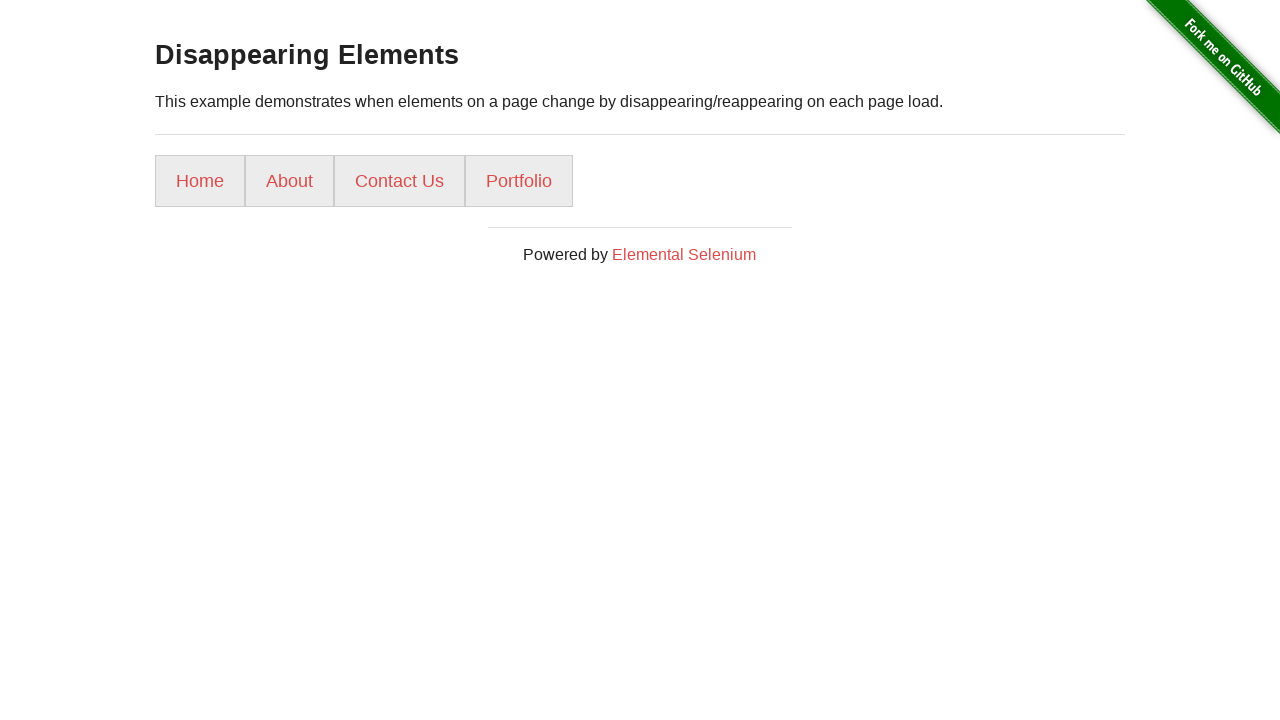

Located all tab elements
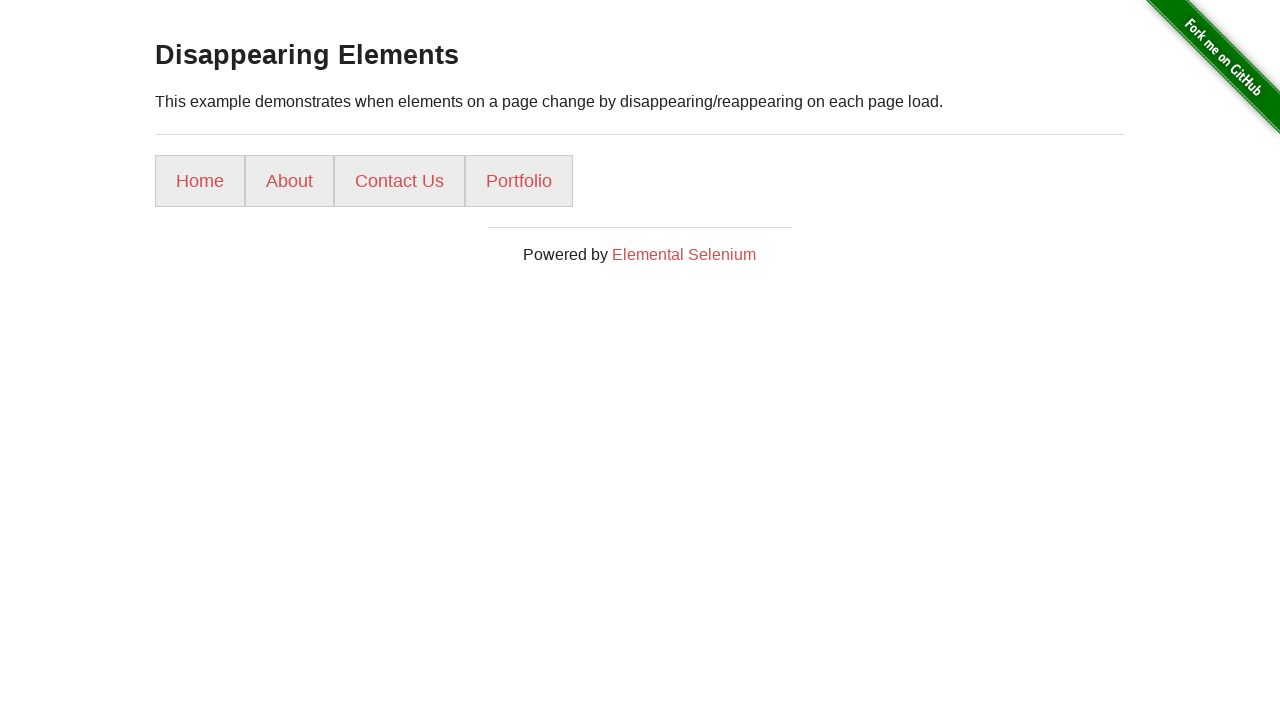

Verified that 4 or more tabs are present
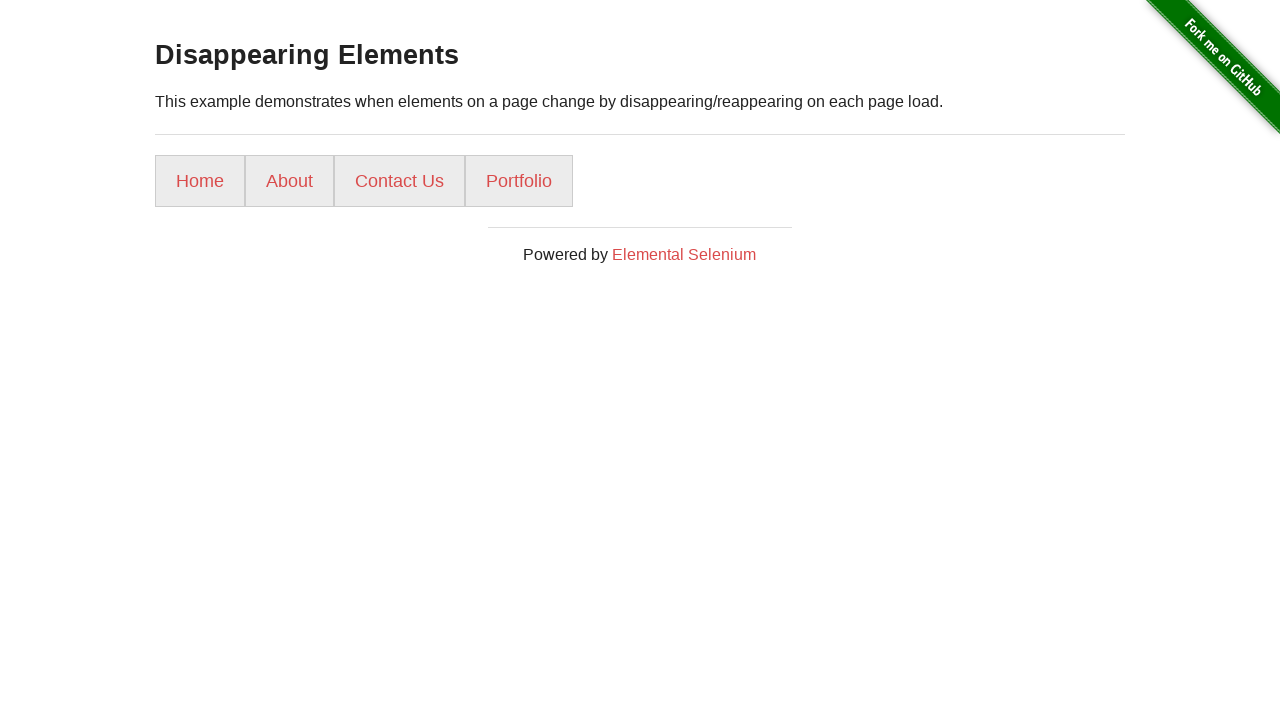

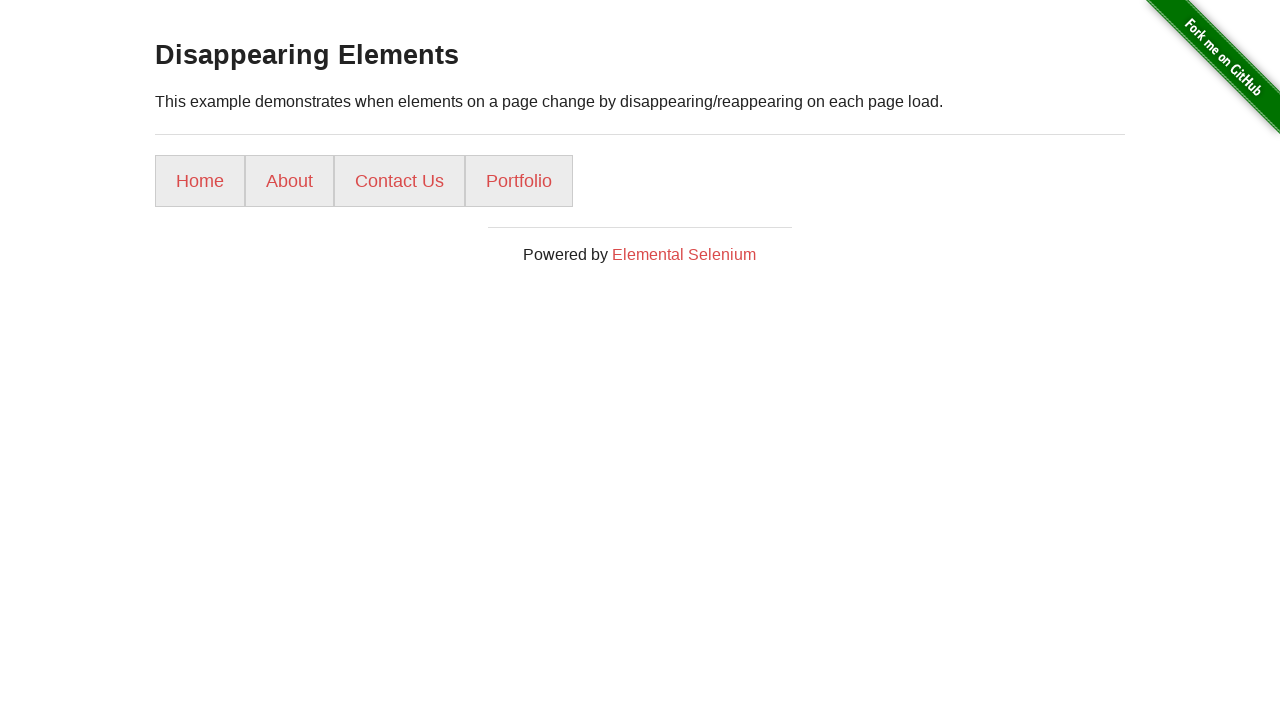